Tests flight selection by clicking the Choose This Flight button on the third row of available flights

Starting URL: https://blazedemo.com/reserve.php

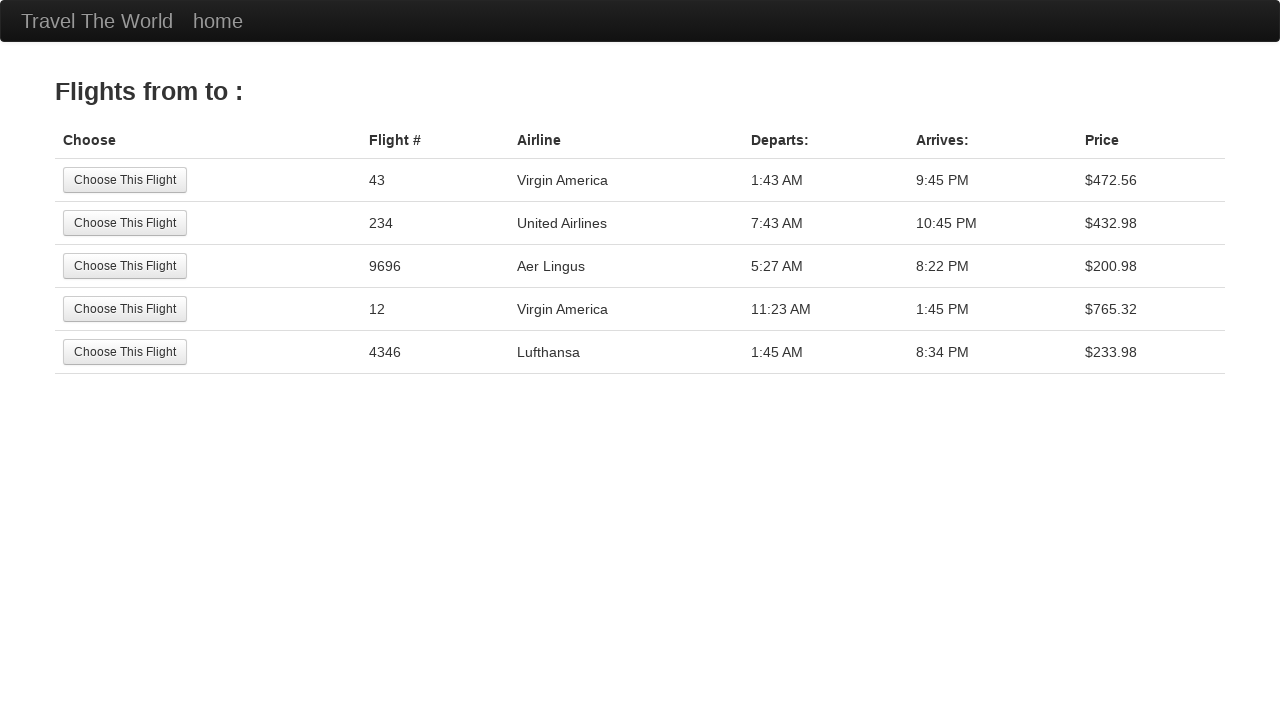

Clicked 'Choose This Flight' button on third flight row at (125, 266) on table tbody tr:nth-child(3) input[value='Choose This Flight']
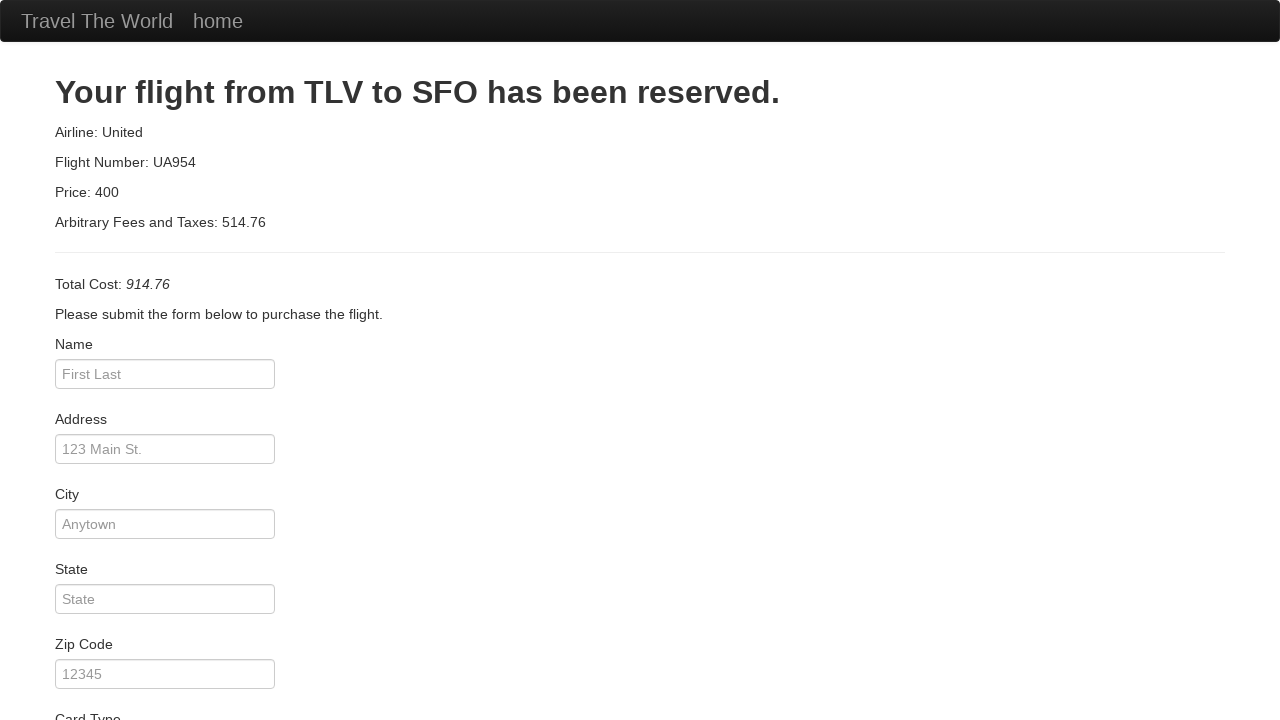

Flight reservation confirmation page loaded
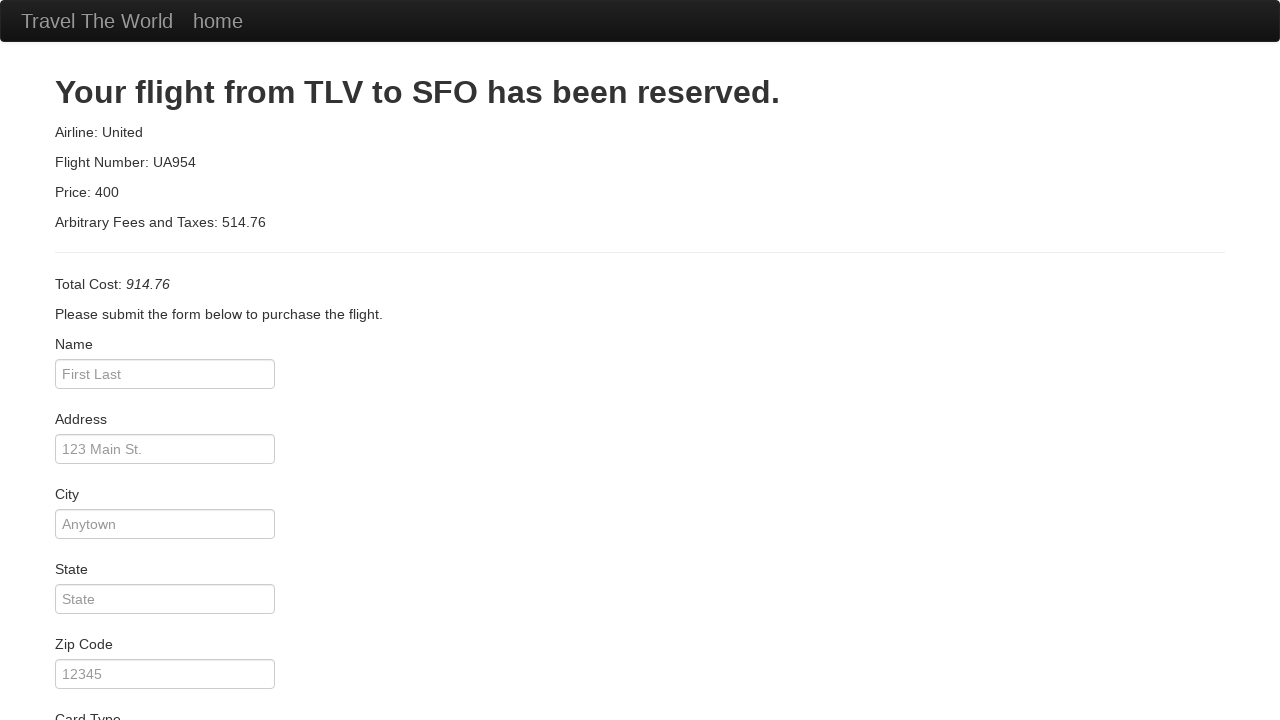

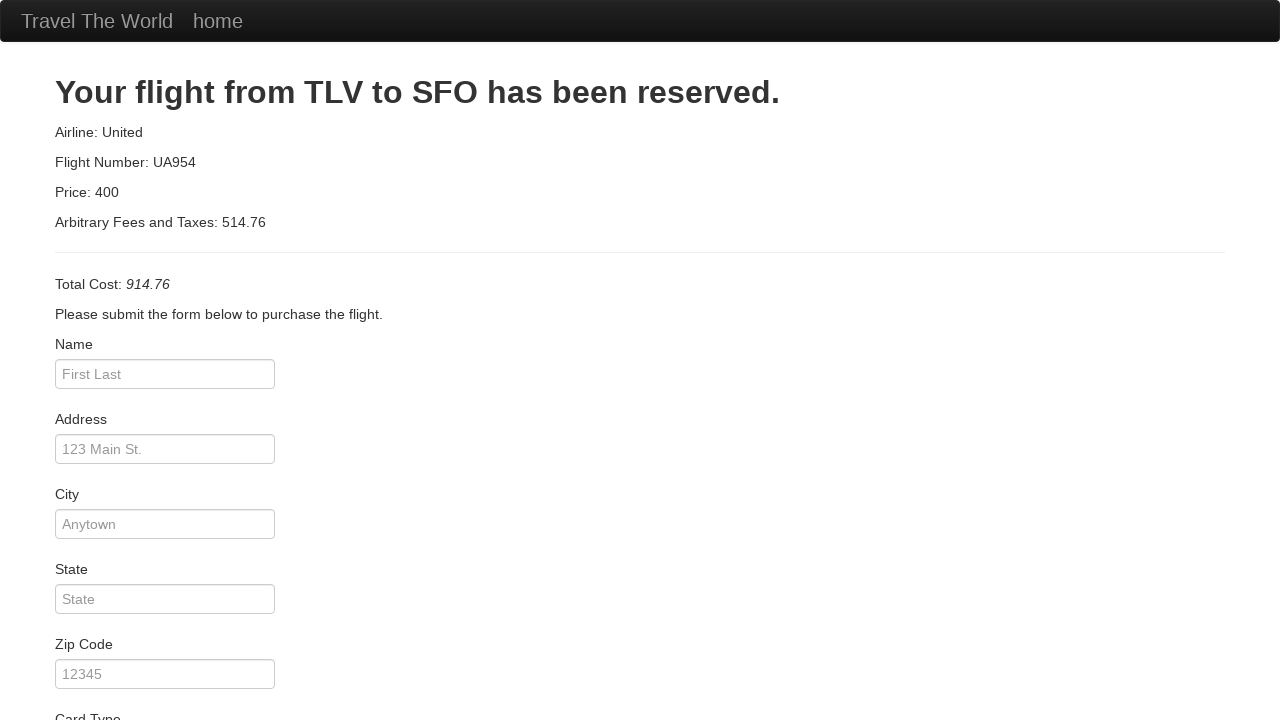